Tests slow loading text webpage by clicking on the SlowSpeedTextWeb link and waiting for the title text to load

Starting URL: https://curso.testautomation.es

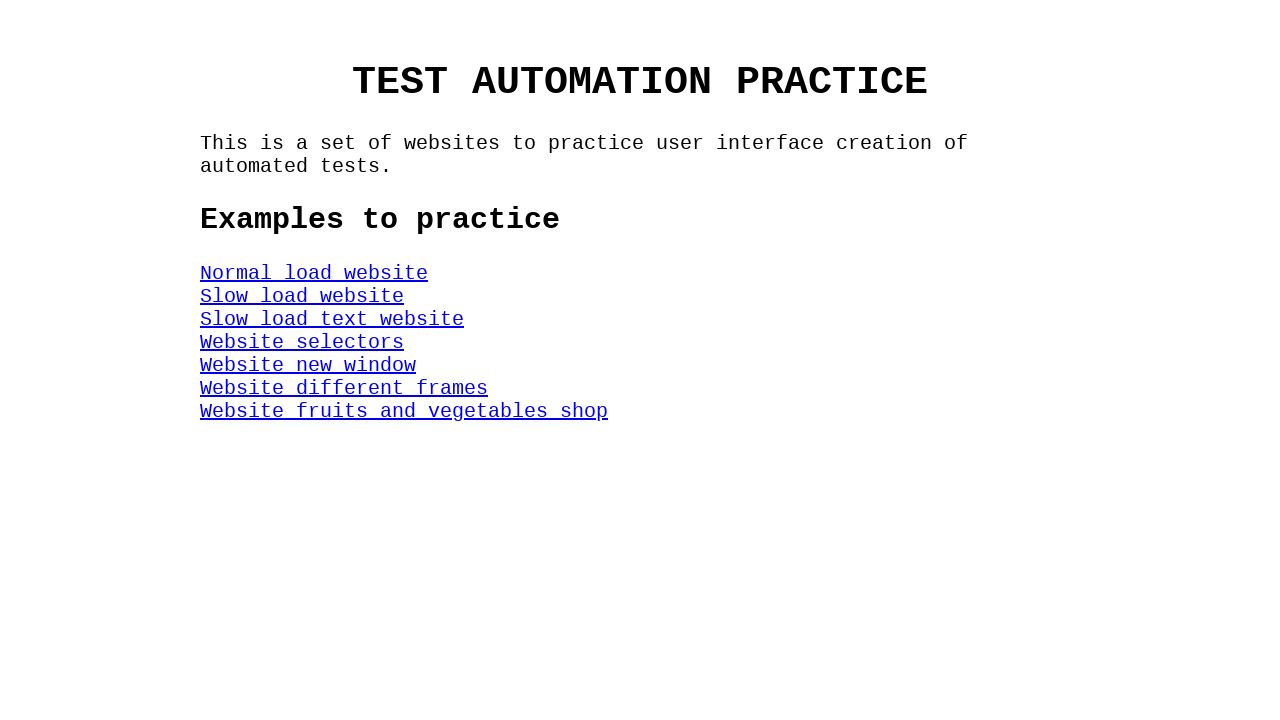

Clicked on the SlowSpeedTextWeb link at (332, 319) on #SlowSpeedTextWeb
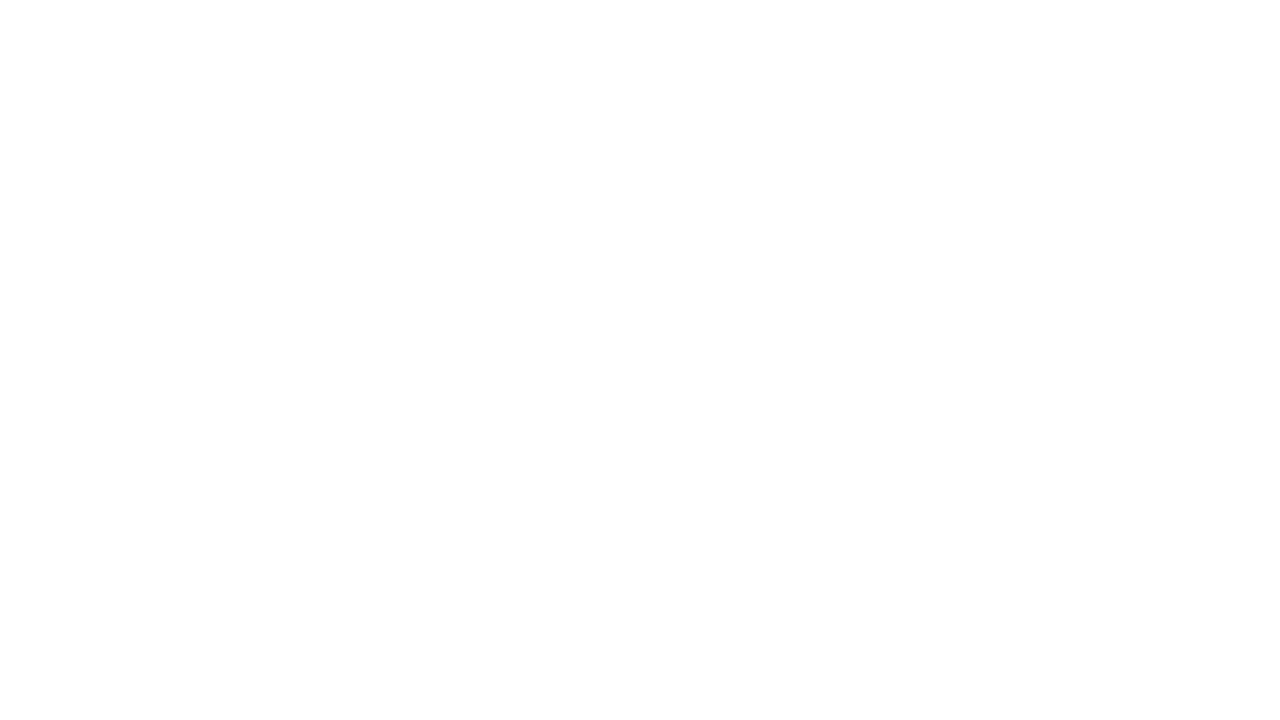

Waited for title text 'Slow load website' to load
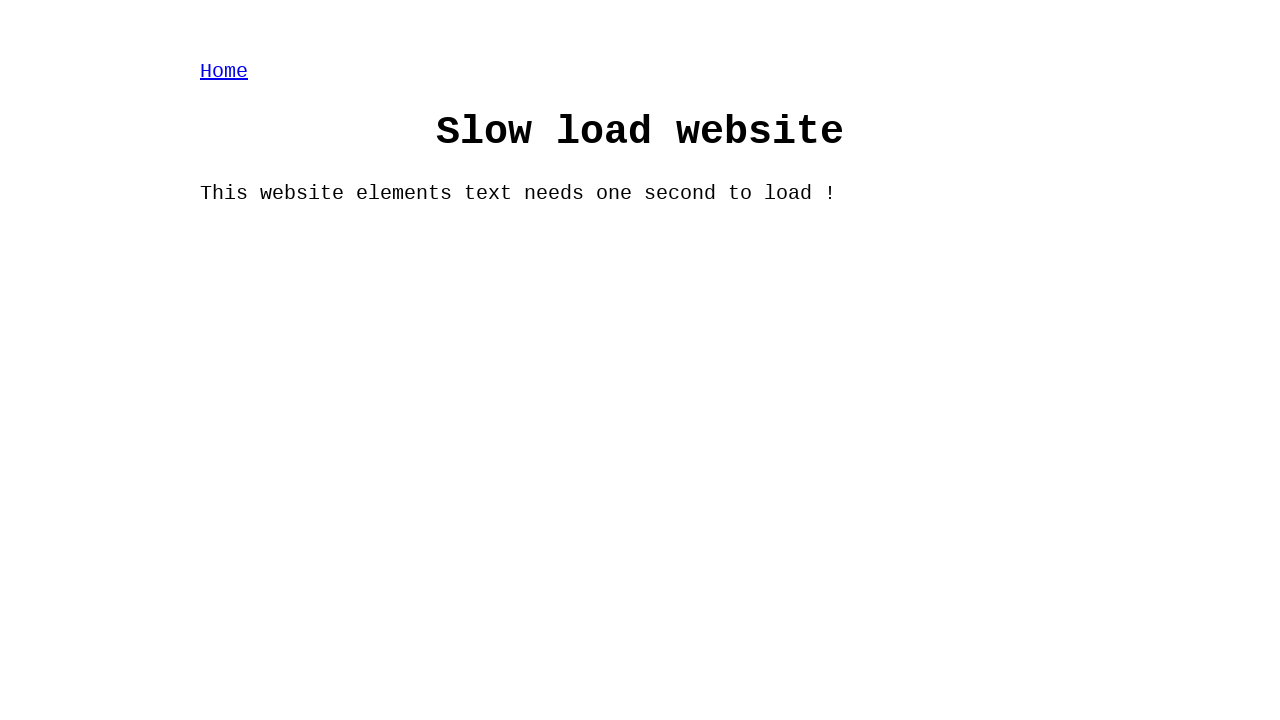

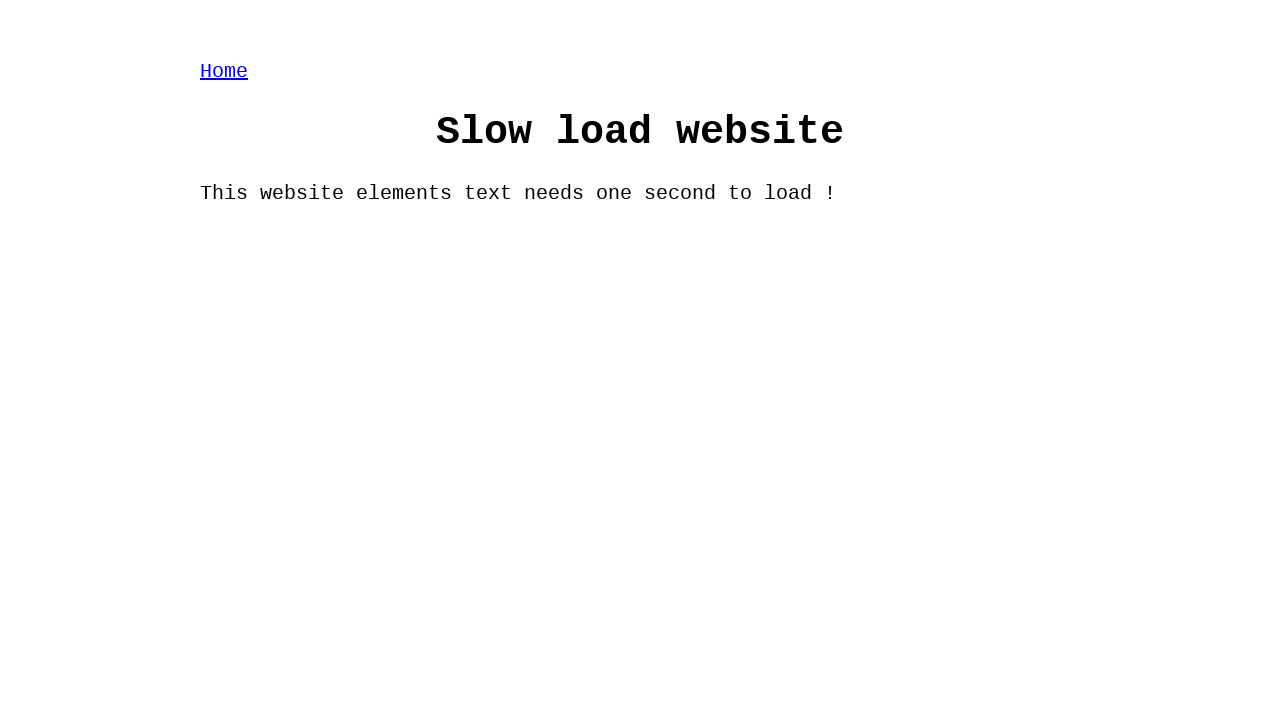